Tests the age form by entering a name and age, submitting the form, and verifying the result message

Starting URL: https://kristinek.github.io/site/examples/age

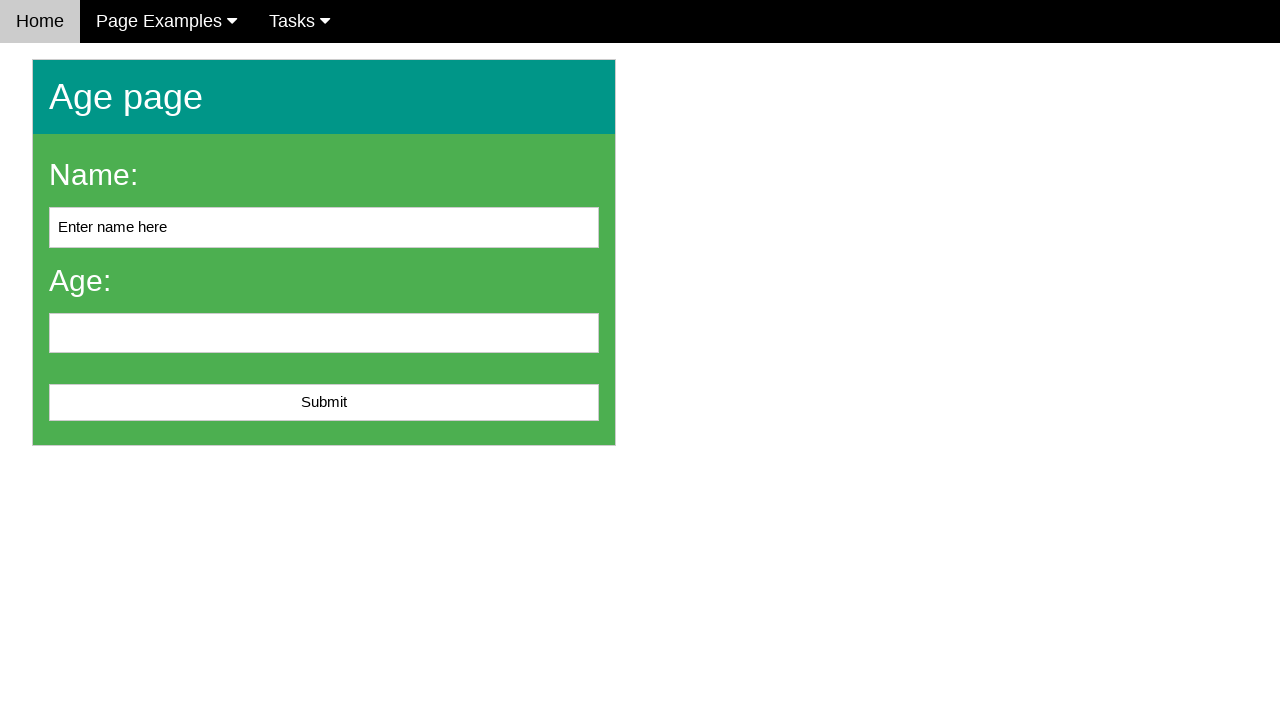

Cleared the name input field on #name
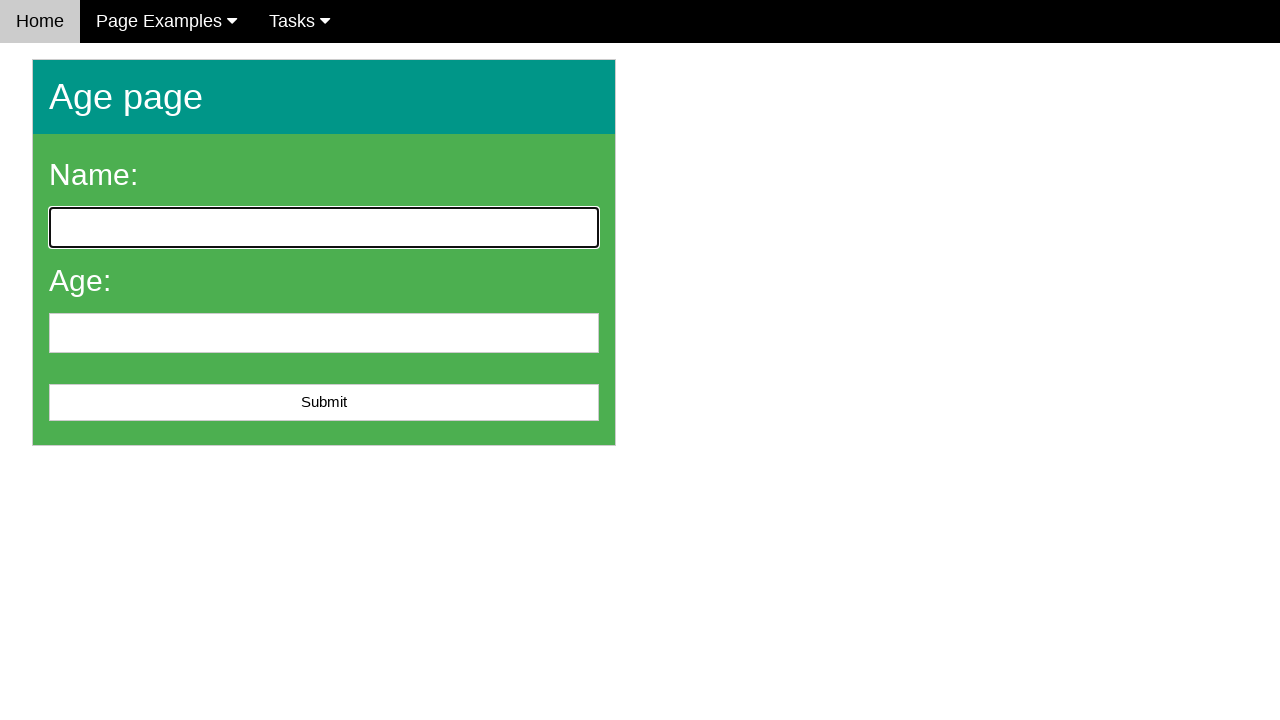

Filled name field with 'John' on #name
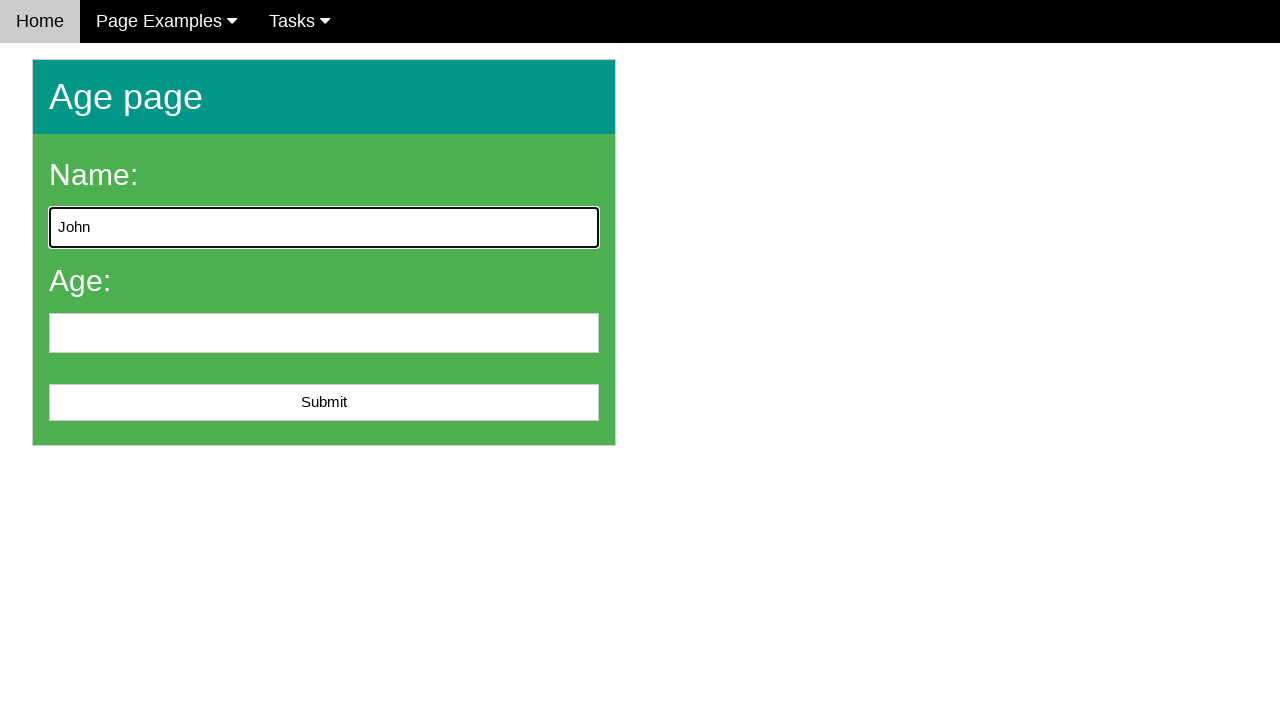

Filled age field with '25' on #age
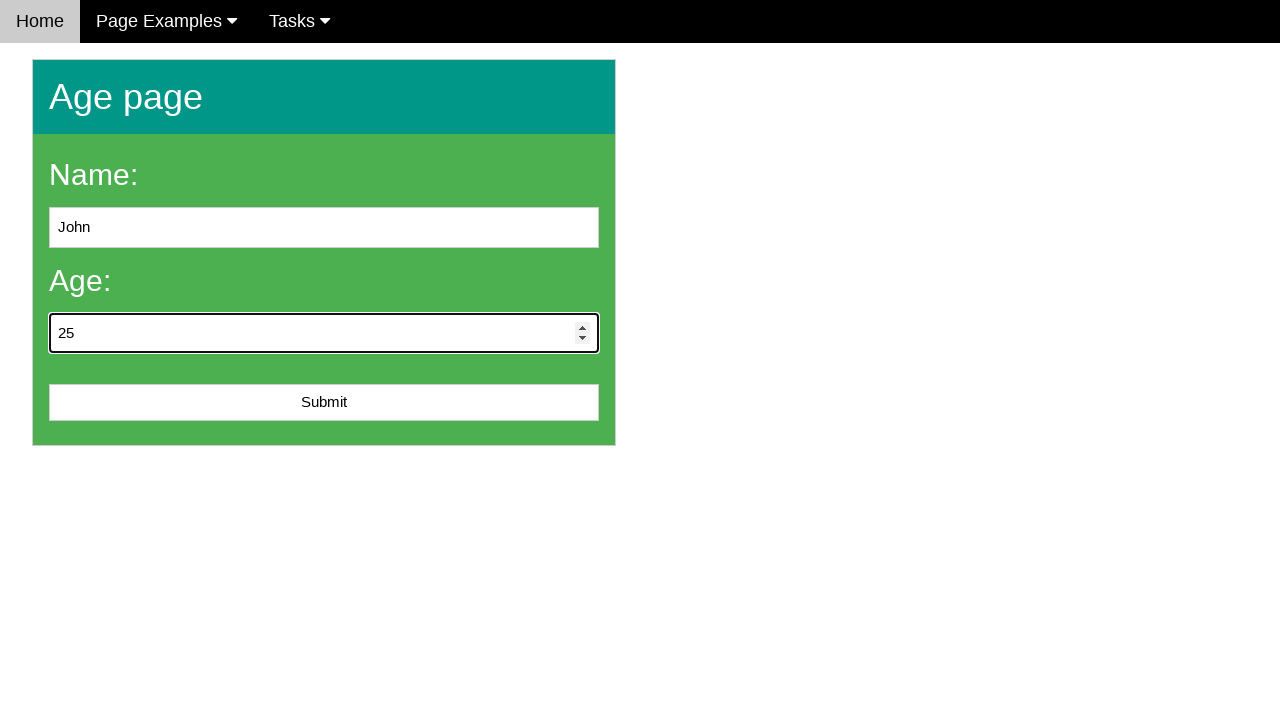

Clicked submit button to submit the form at (324, 403) on #submit
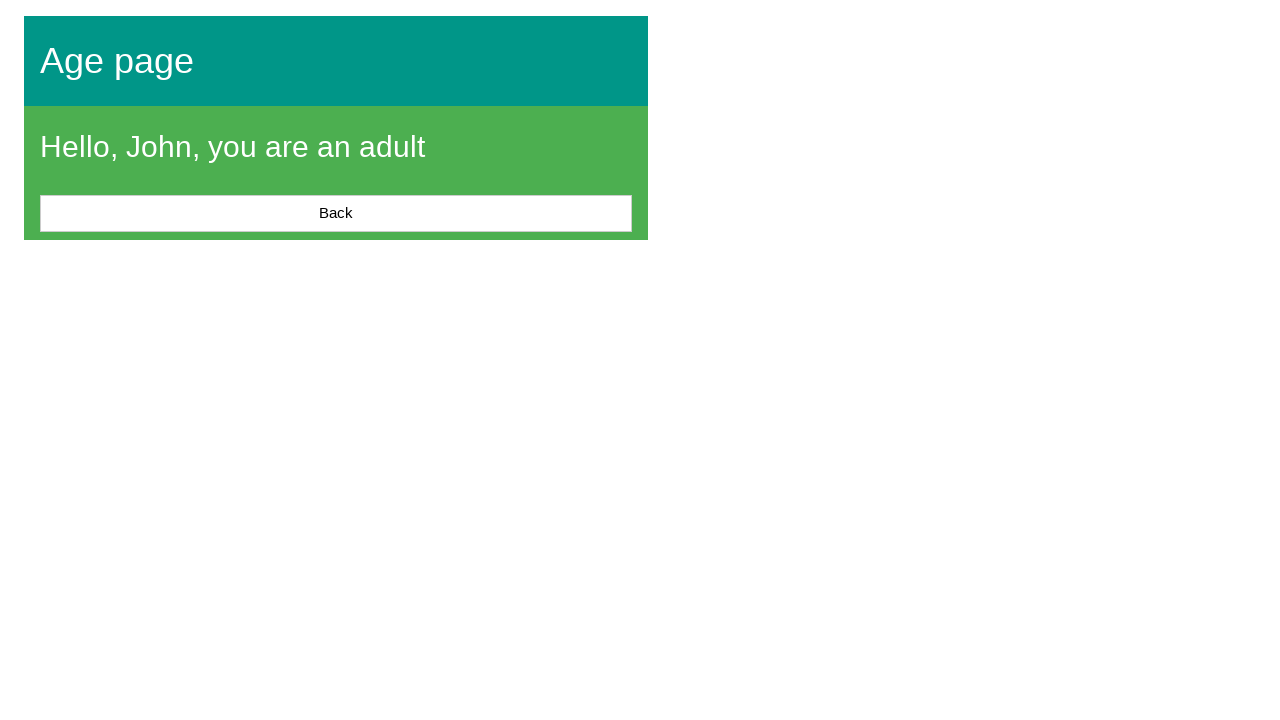

Result message appeared after form submission
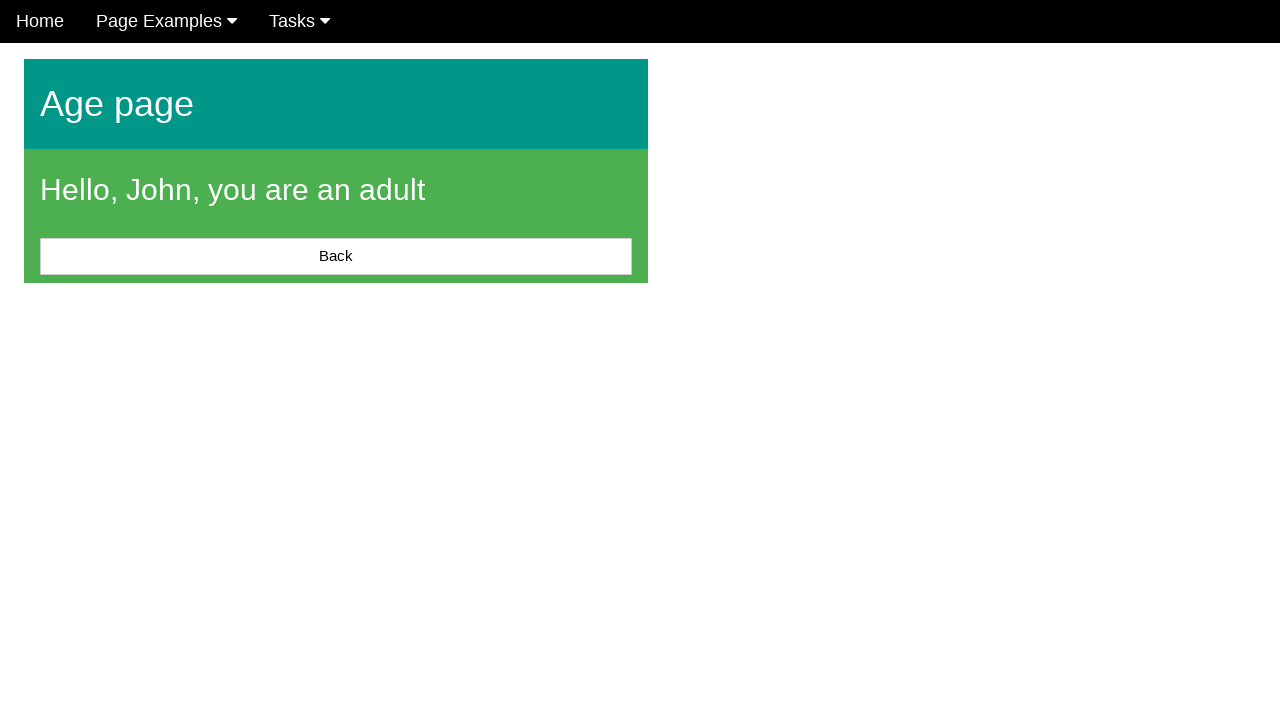

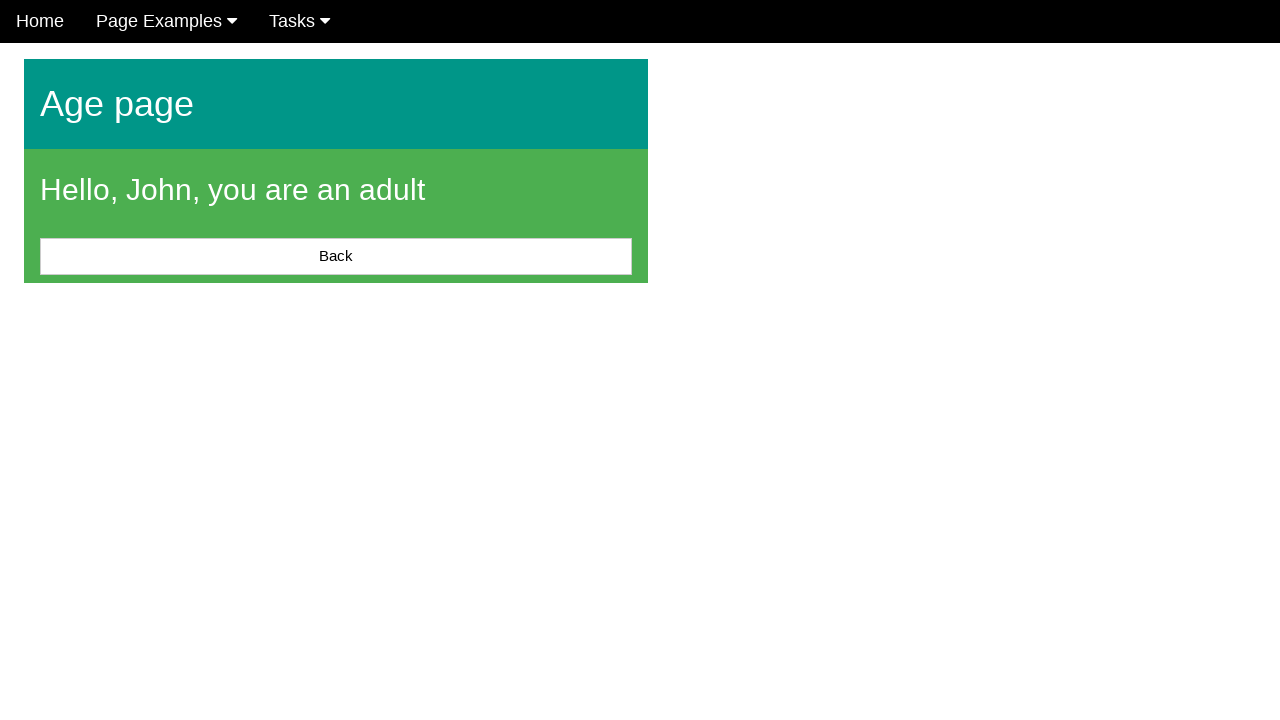